Tests iframe handling by switching to a frame and selecting an option from a dropdown menu within the frame

Starting URL: https://www.hyrtutorials.com/p/frames-practice.html

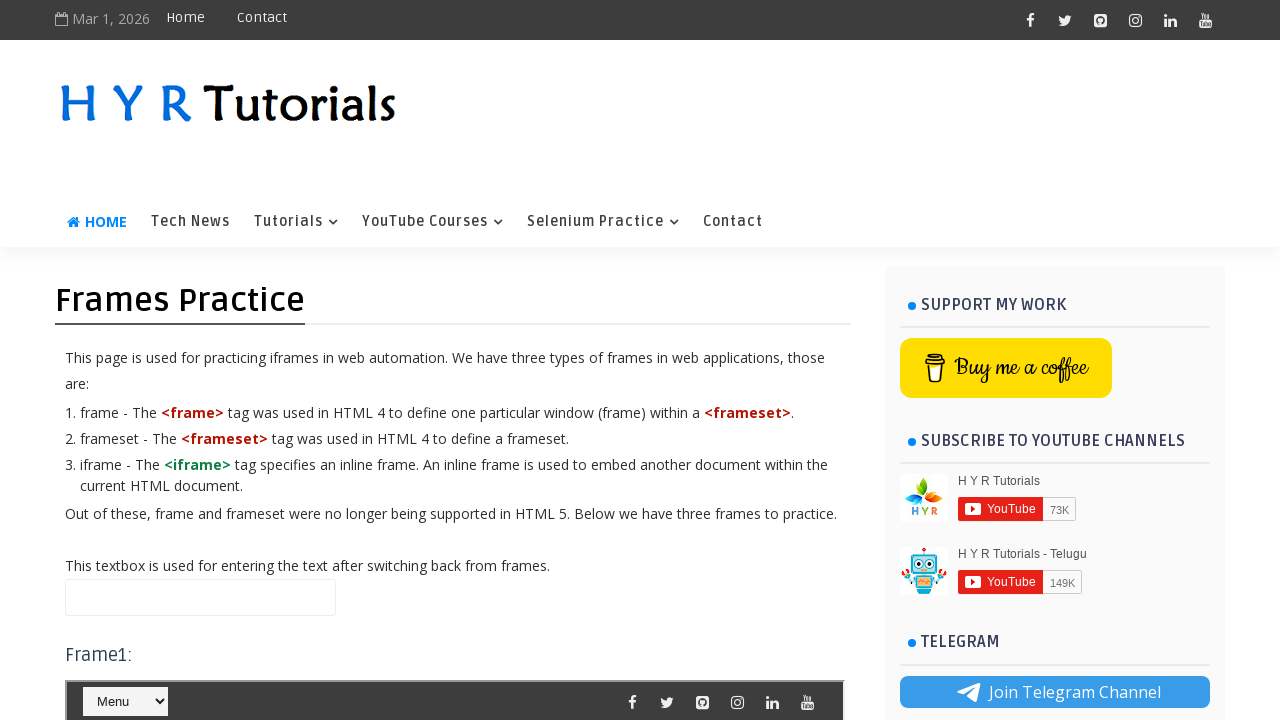

Waited for page title element to load
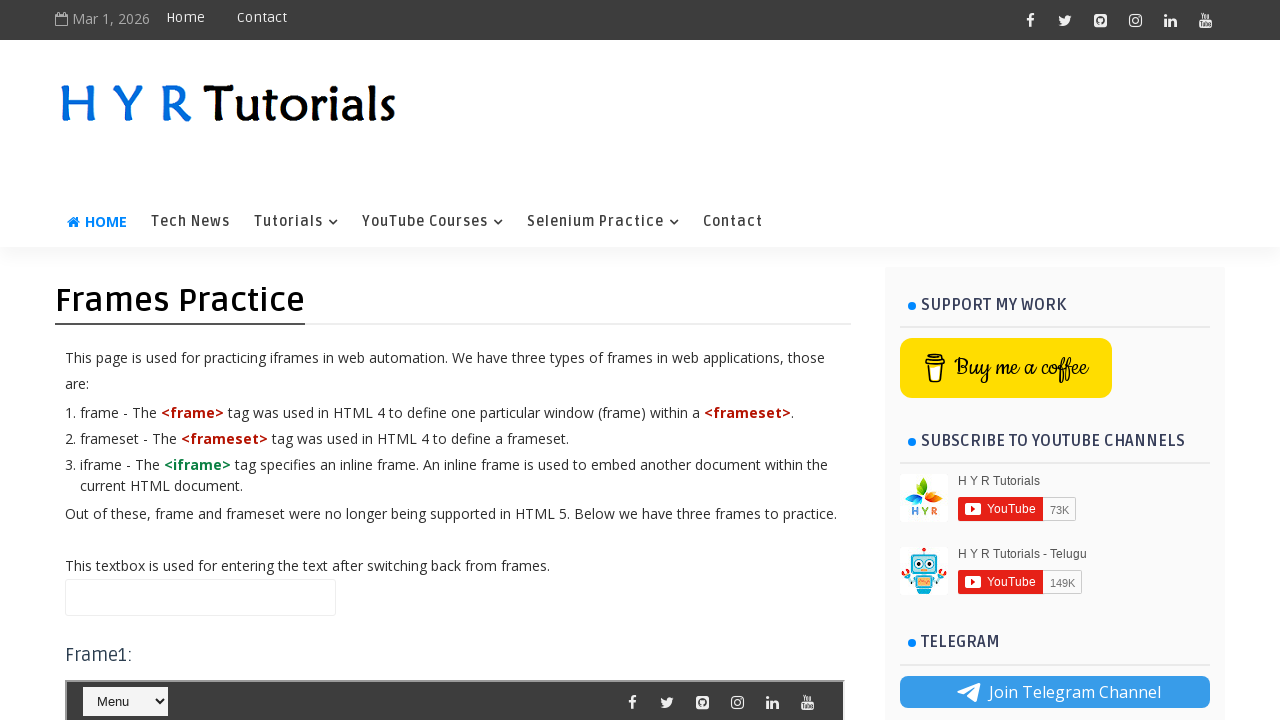

Located frame with id 'frm1'
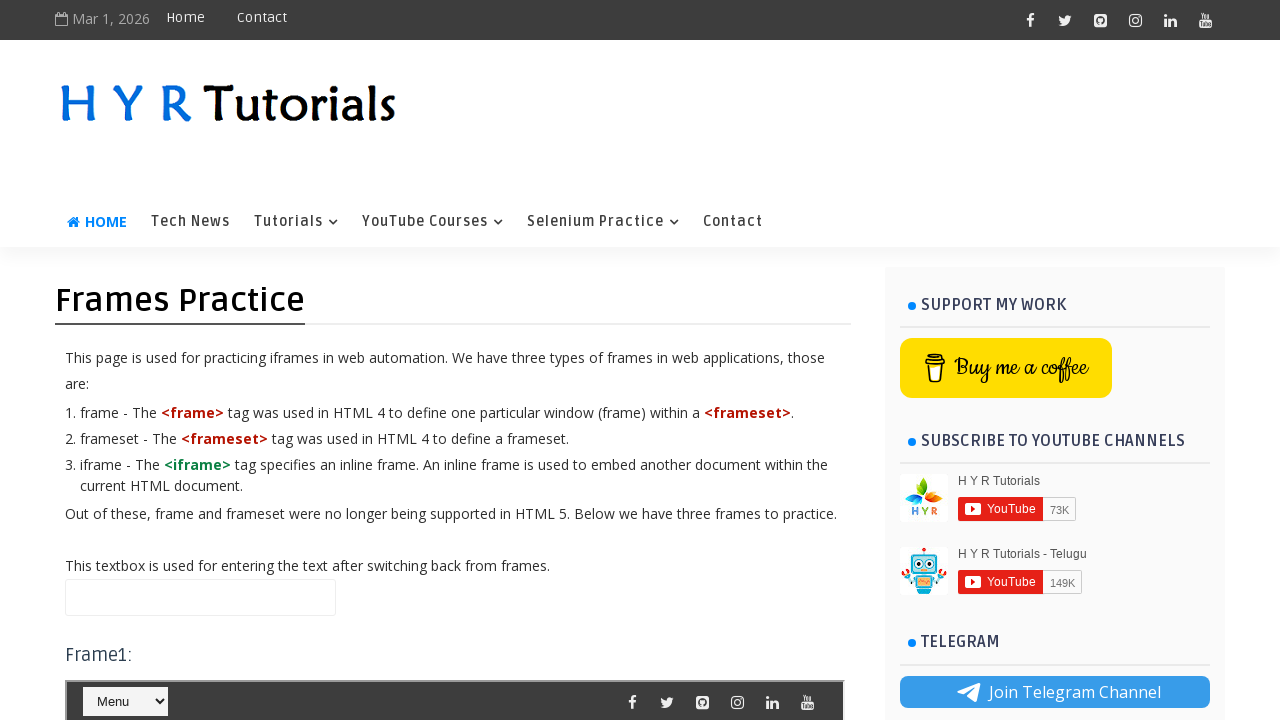

Selected '- SQL' option from dropdown in iframe on #frm1 >> internal:control=enter-frame >> #selectnav1
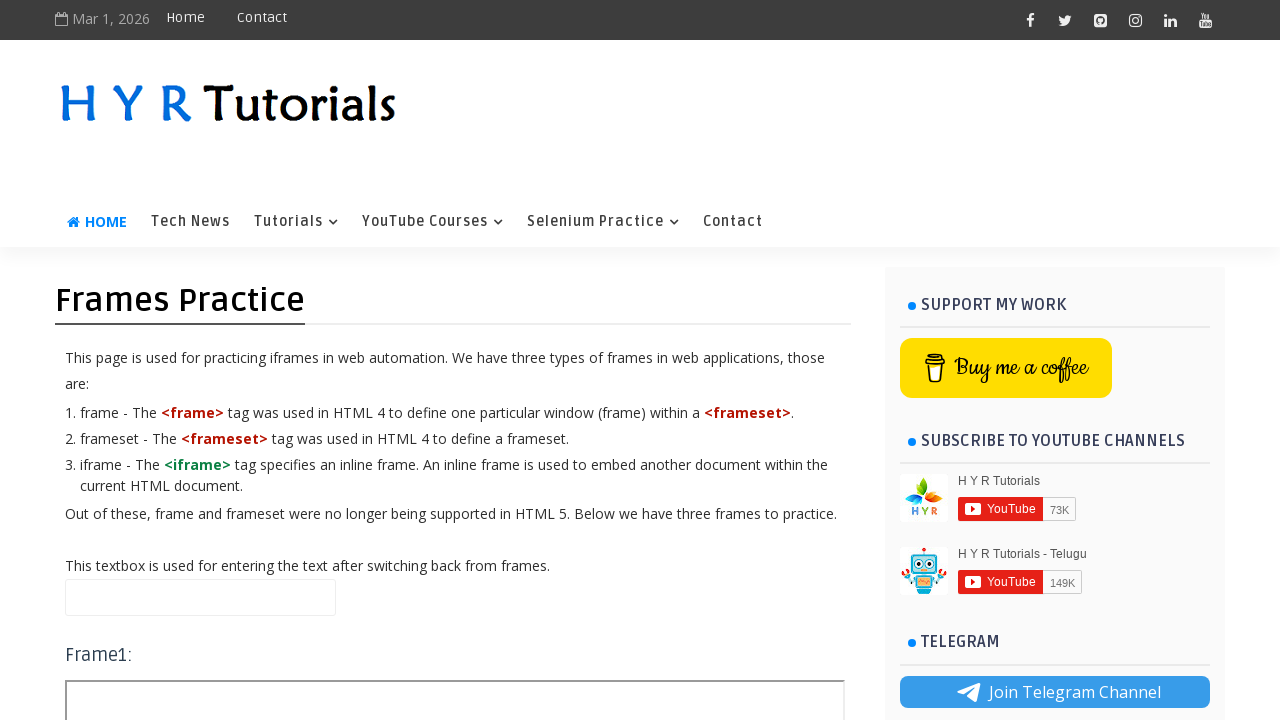

Waited 1 second for dropdown selection to take effect
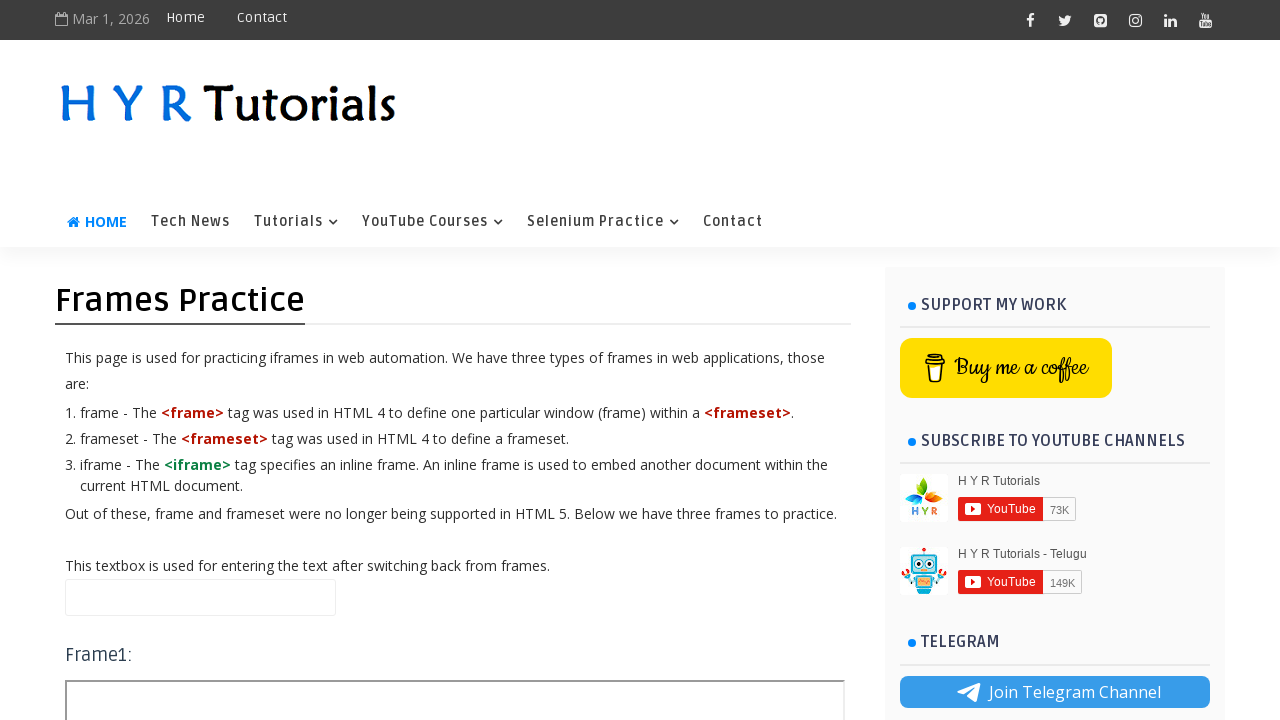

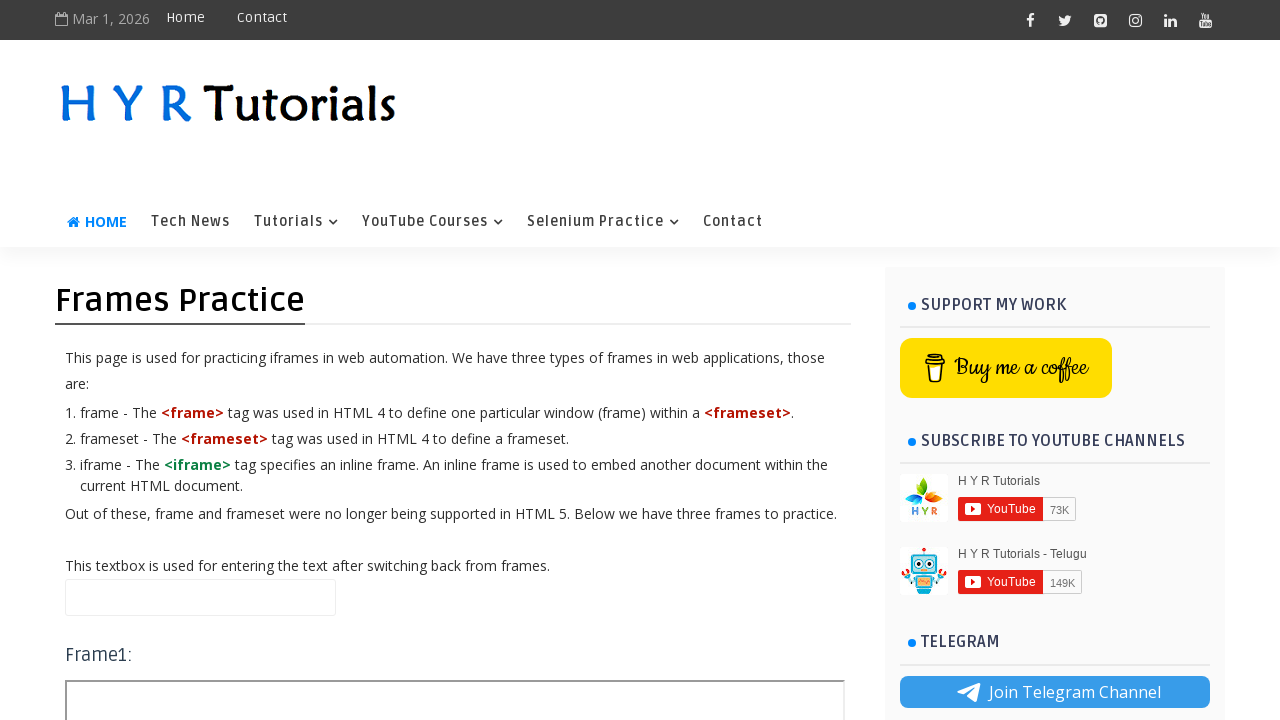